Tests auto-suggestion dropdown functionality by typing partial text and selecting a specific option from the suggestions

Starting URL: https://rahulshettyacademy.com/dropdownsPractise/

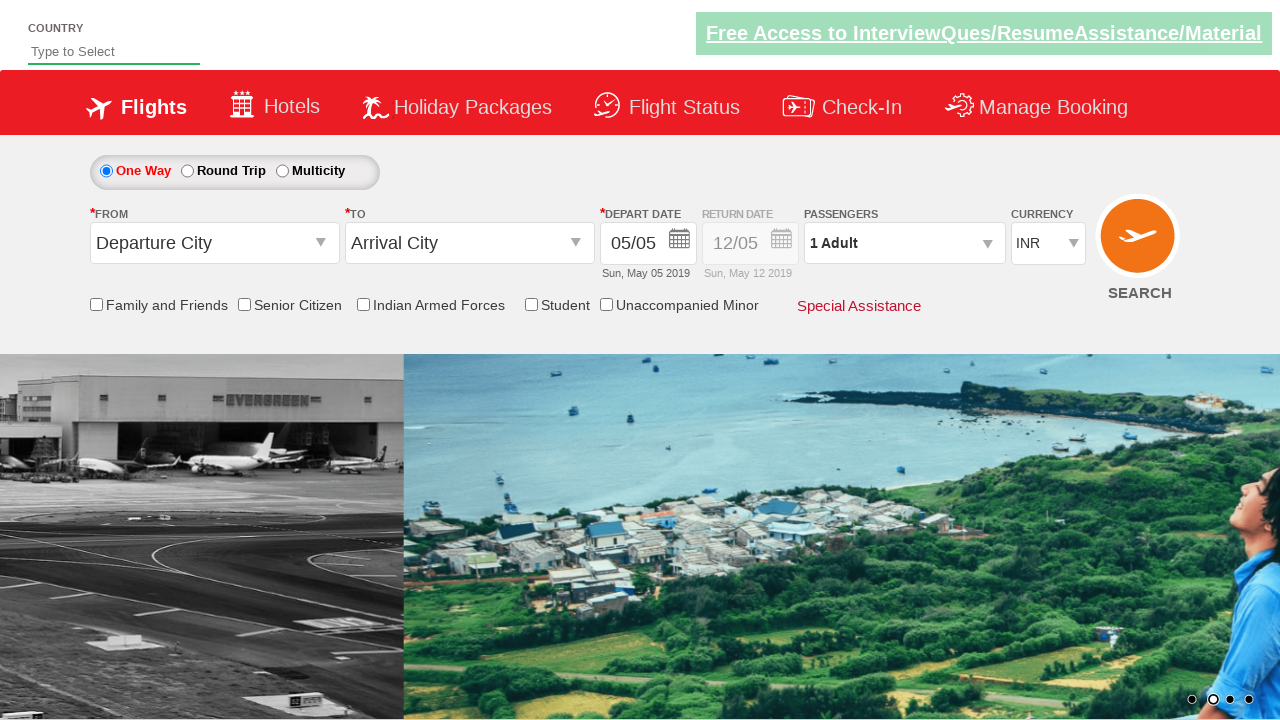

Filled autosuggest field with 'Ind' to trigger dropdown suggestions on #autosuggest
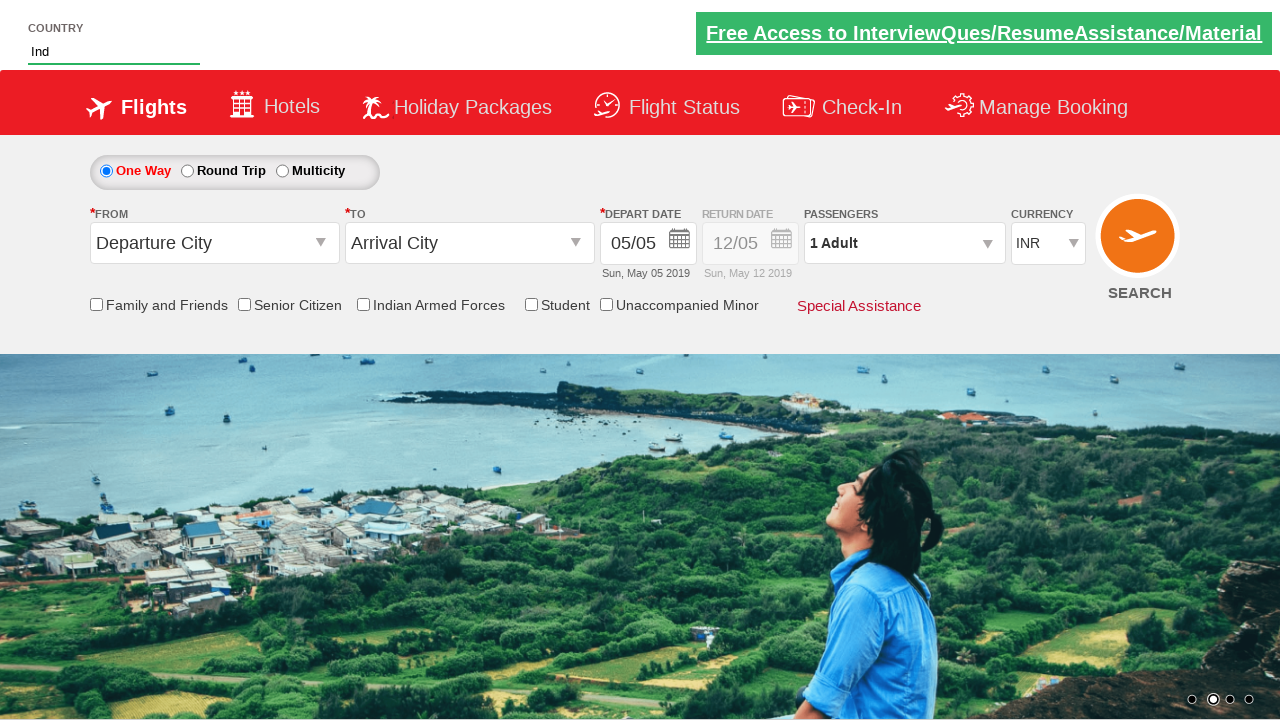

Dropdown suggestions appeared and became visible
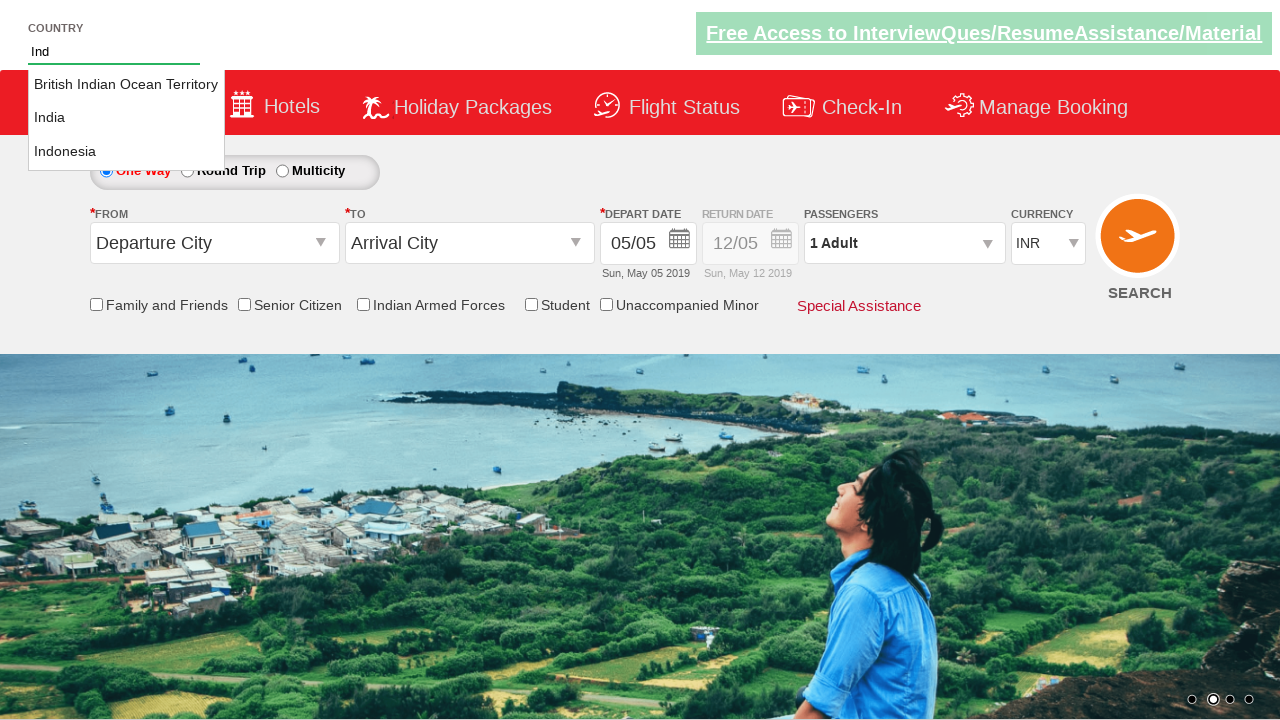

Retrieved all suggestion options from dropdown menu
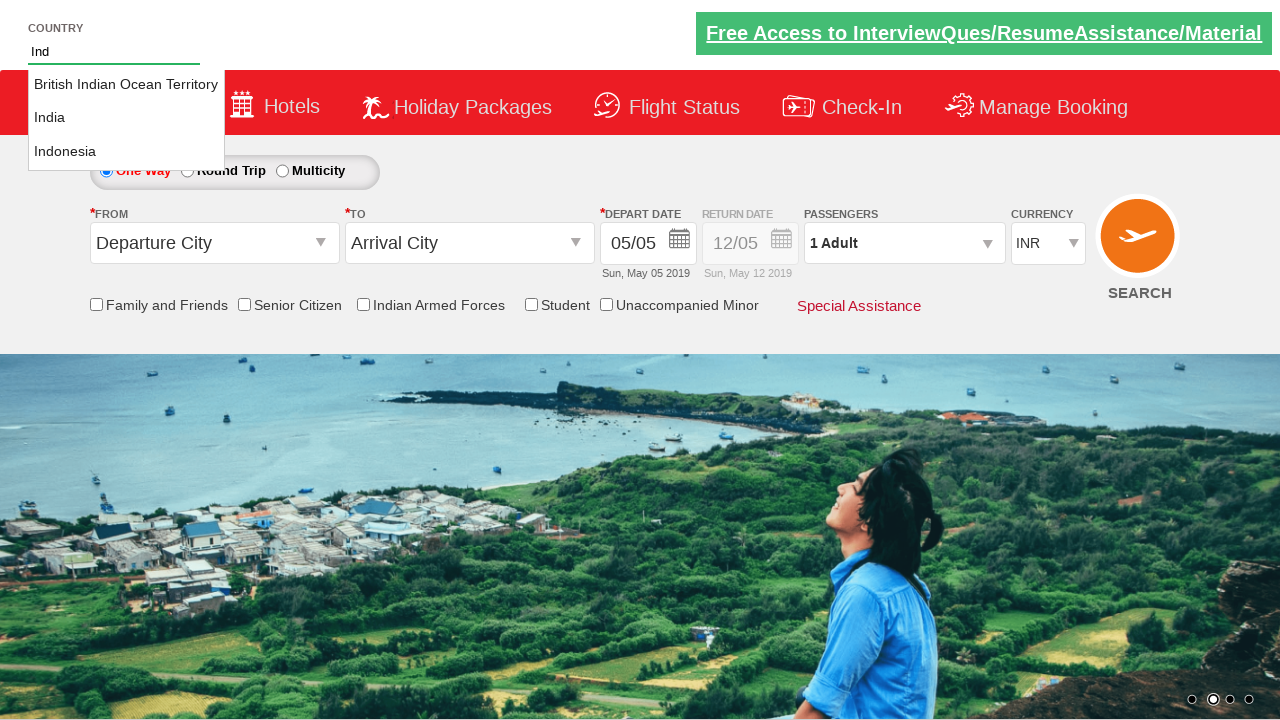

Selected 'India' option from the autosuggest dropdown
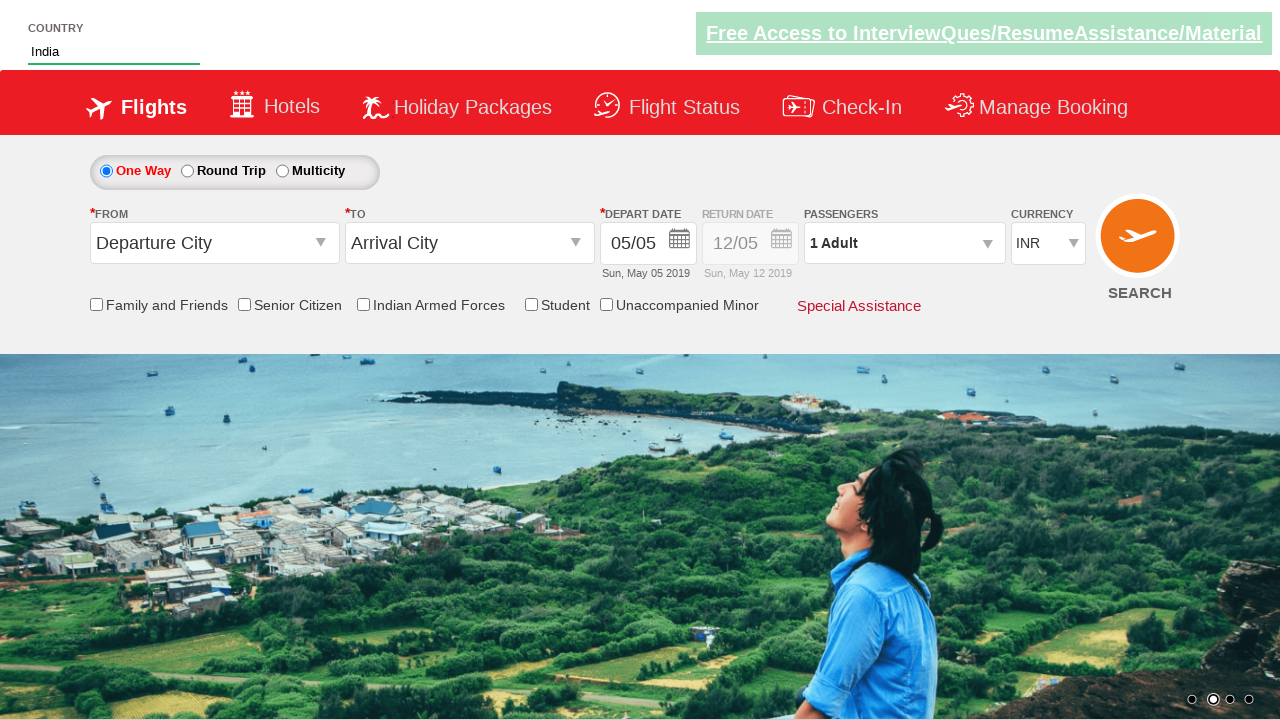

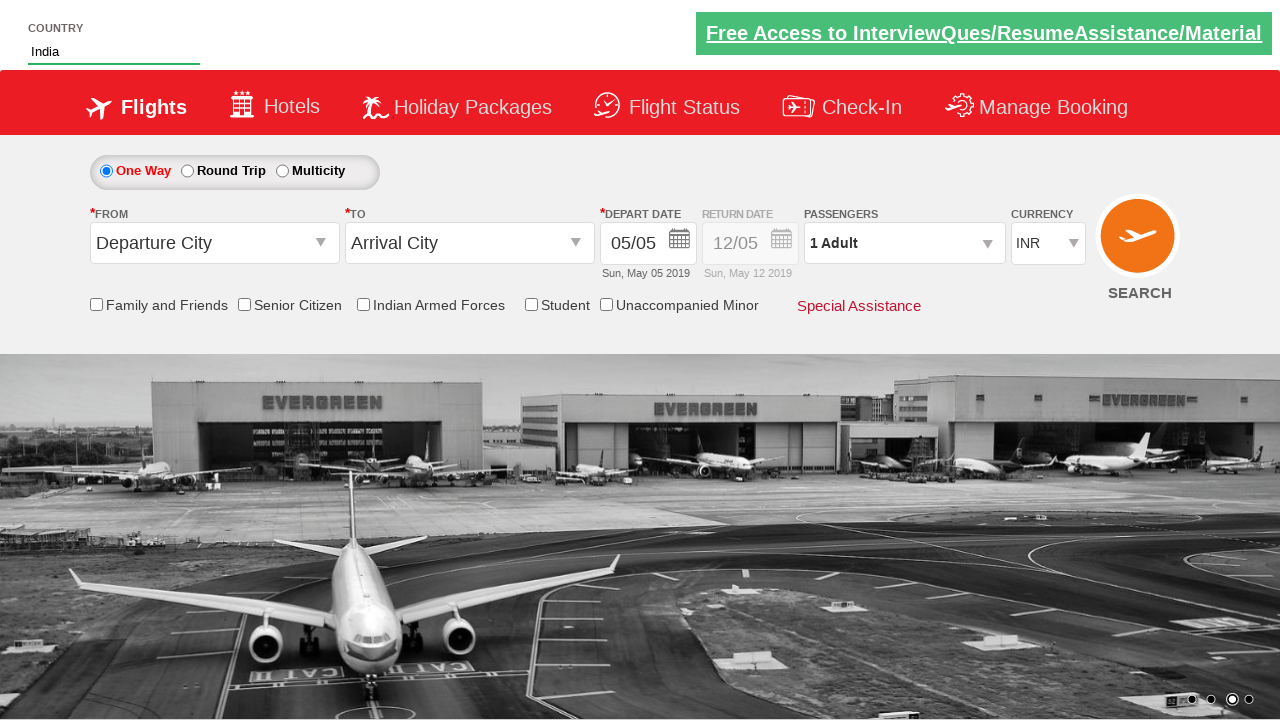